Tests browser window resizing functionality by getting the current window size, maximizing the window, and then setting a custom window size

Starting URL: https://github.com/jagatheshwaran

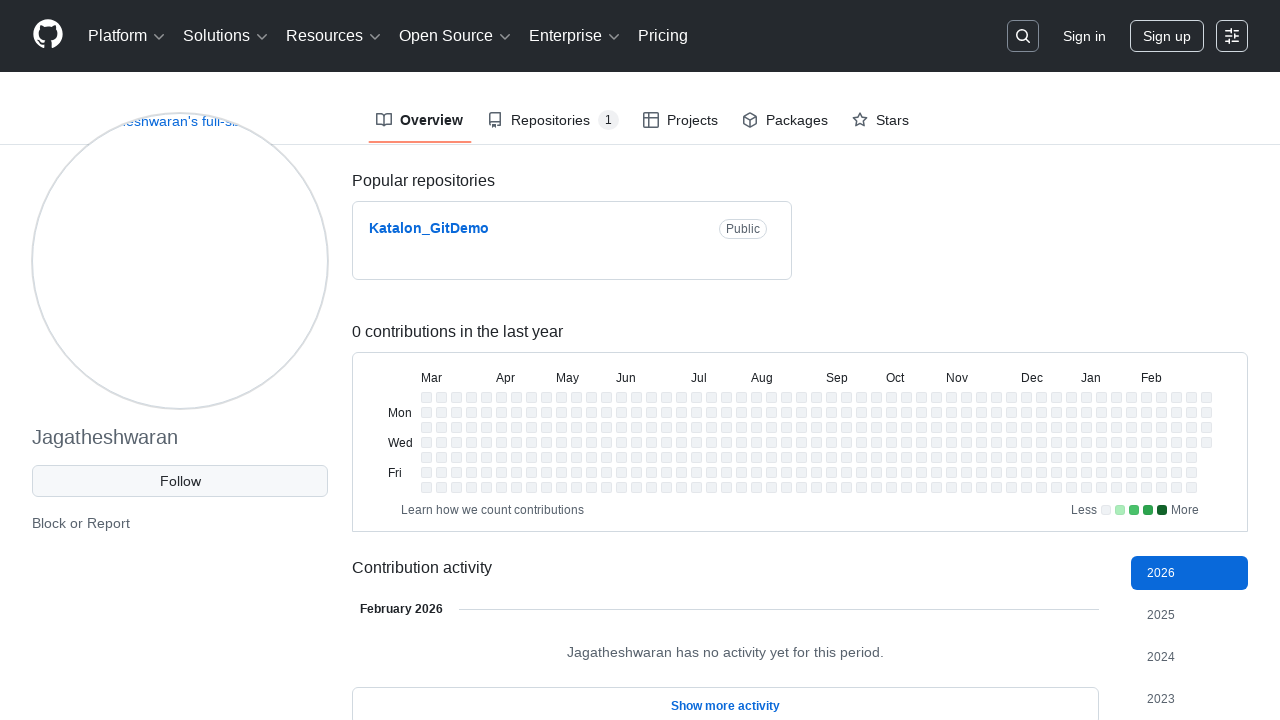

Retrieved current viewport size
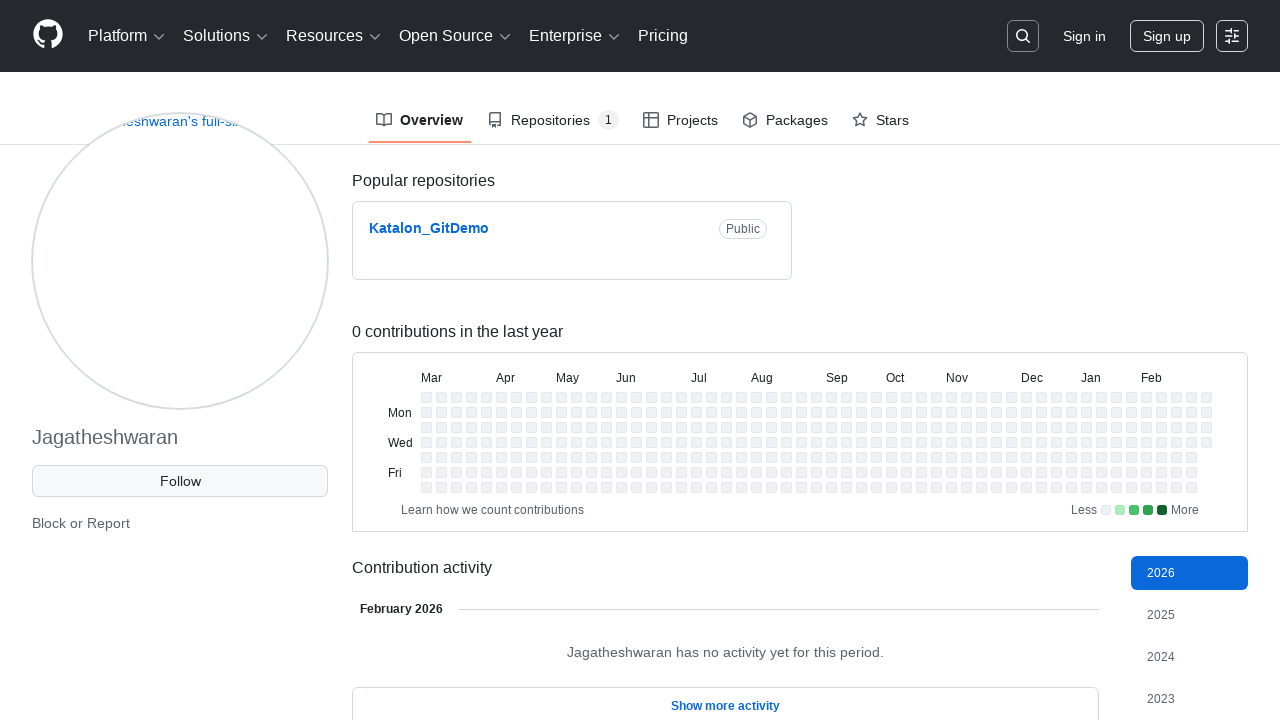

Set viewport to 1920x1080 (maximized size)
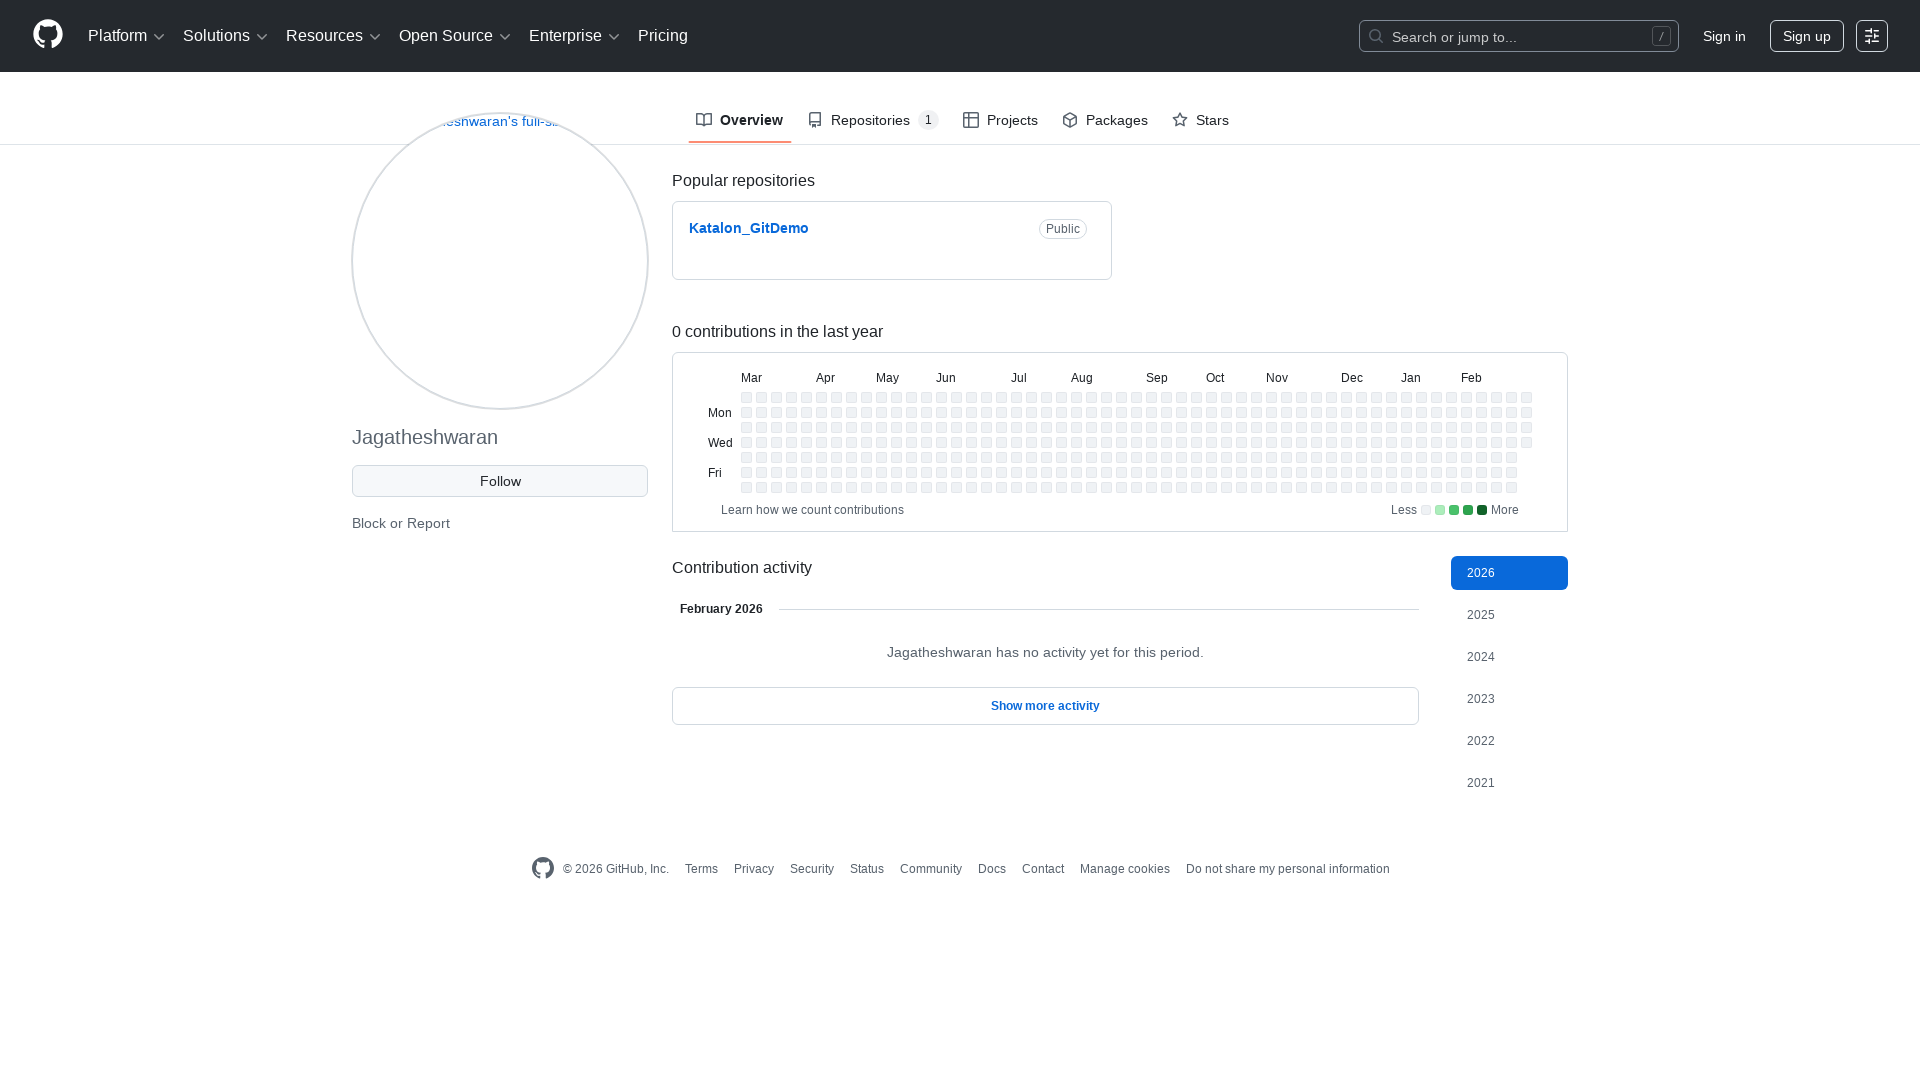

Waited 2 seconds for viewport change to complete
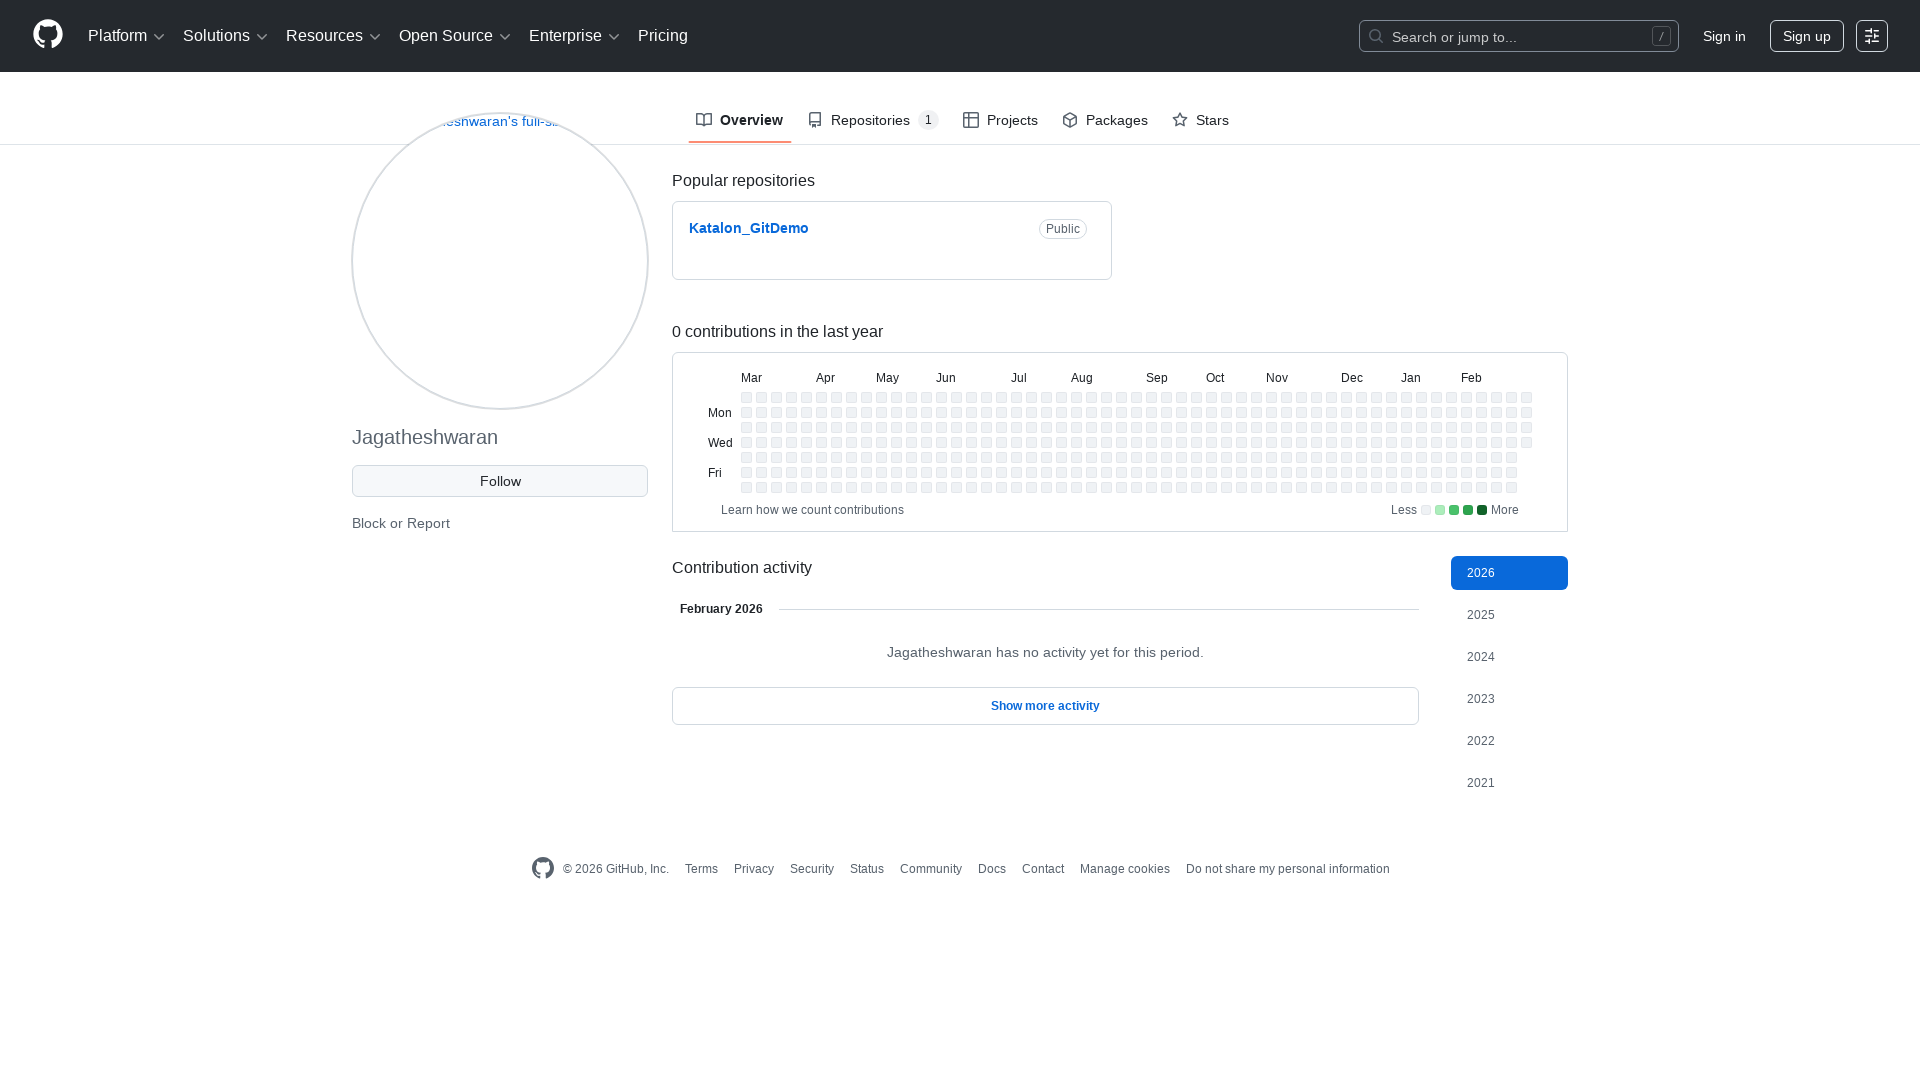

Set viewport to custom size 800x600
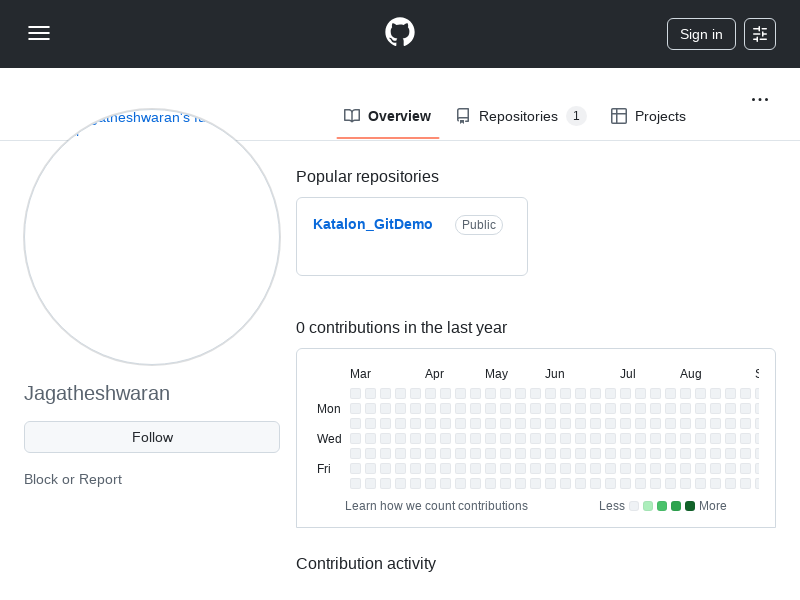

Waited 2 seconds for viewport change to complete
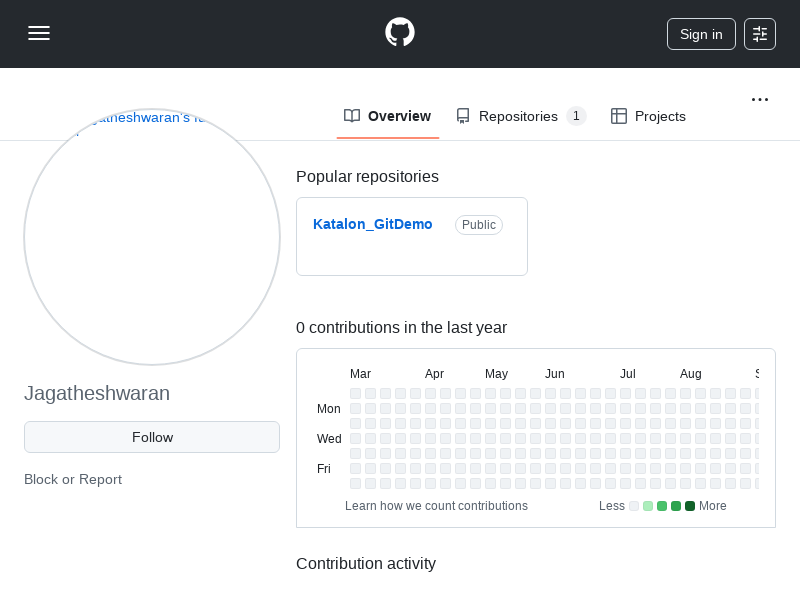

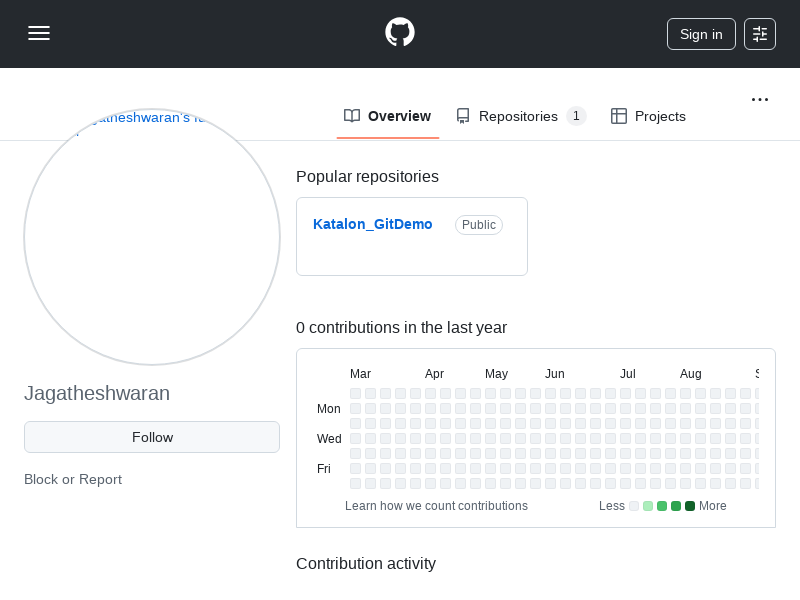